Navigates to selenium.dev, performs a right-click on the "Getting Started" heading, and simulates keyboard navigation through the context menu using Page Down and Enter keys

Starting URL: https://www.selenium.dev

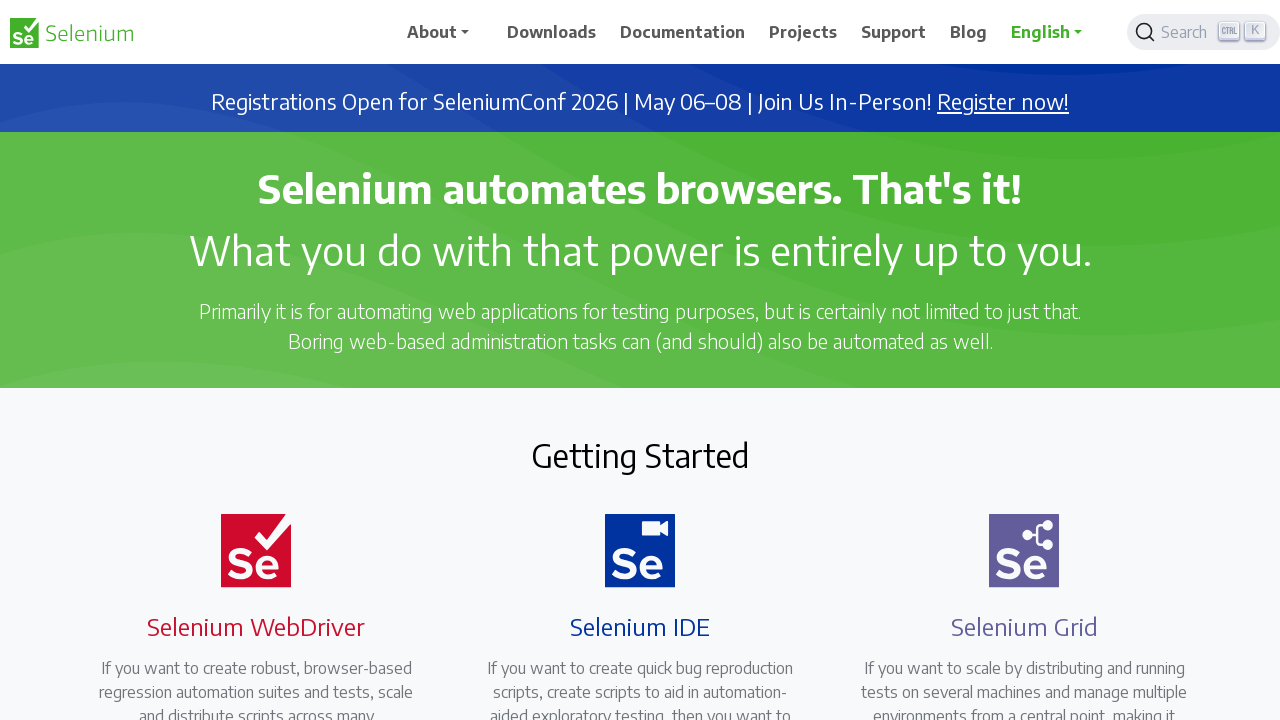

Navigated to https://www.selenium.dev
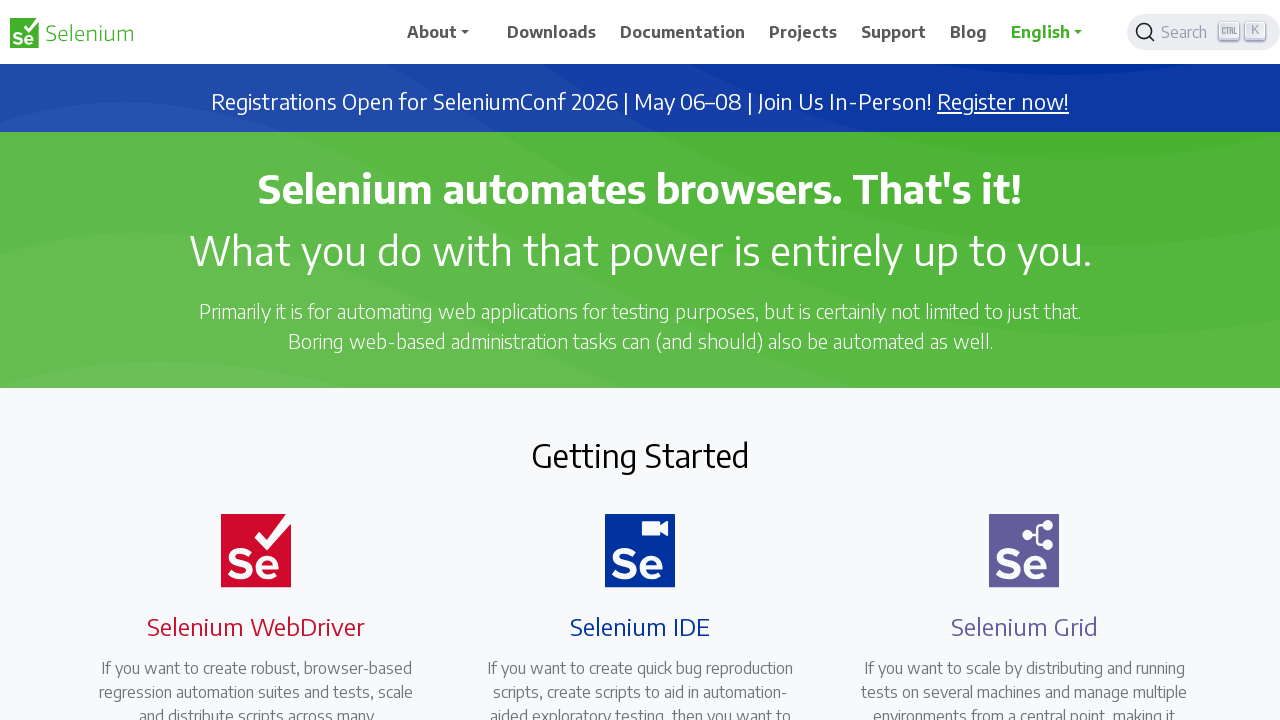

Located 'Getting Started' heading element
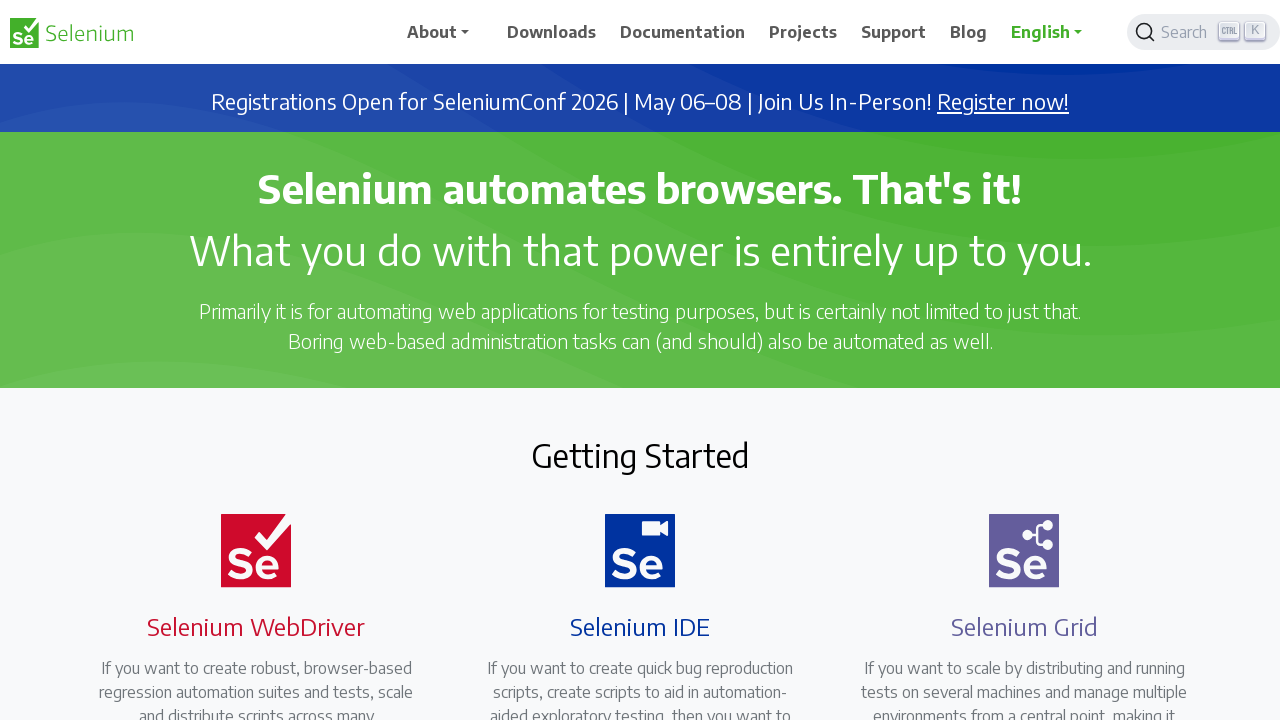

Right-clicked on 'Getting Started' heading at (640, 455) on h2:has-text('Getting Started')
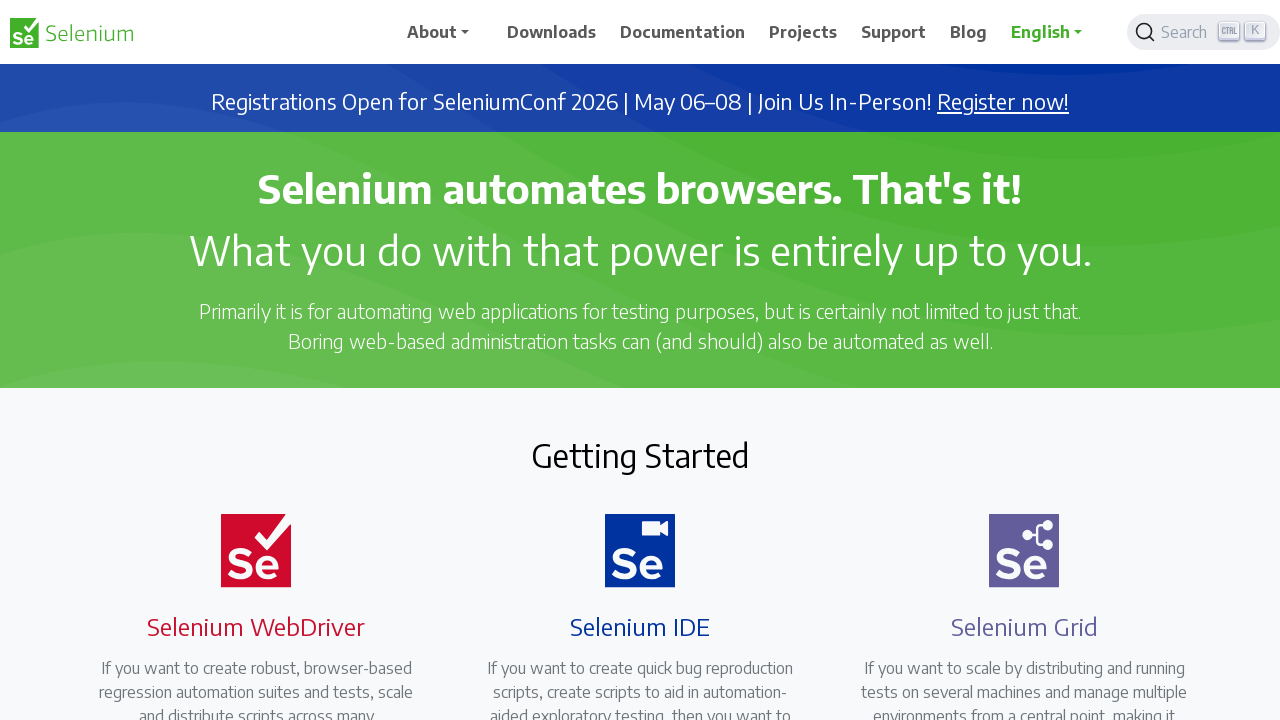

Pressed Page Down to navigate context menu (iteration 1/11)
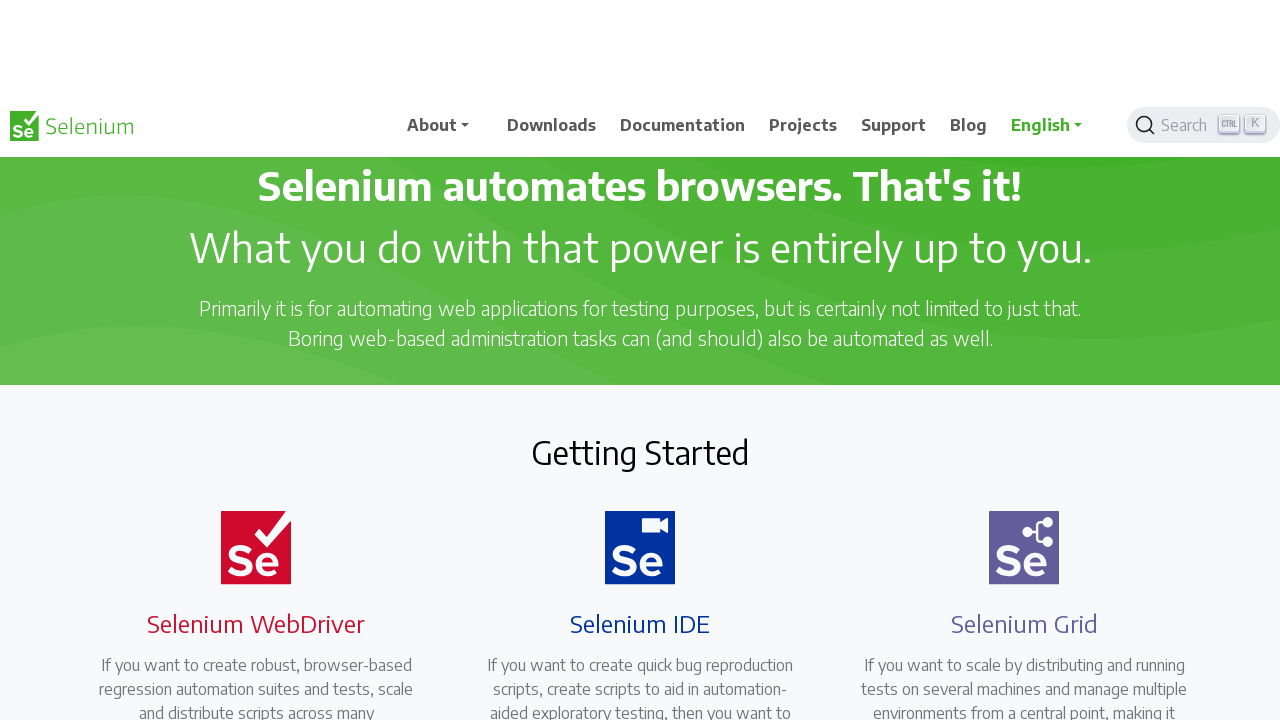

Waited 500ms after Page Down press (iteration 1/11)
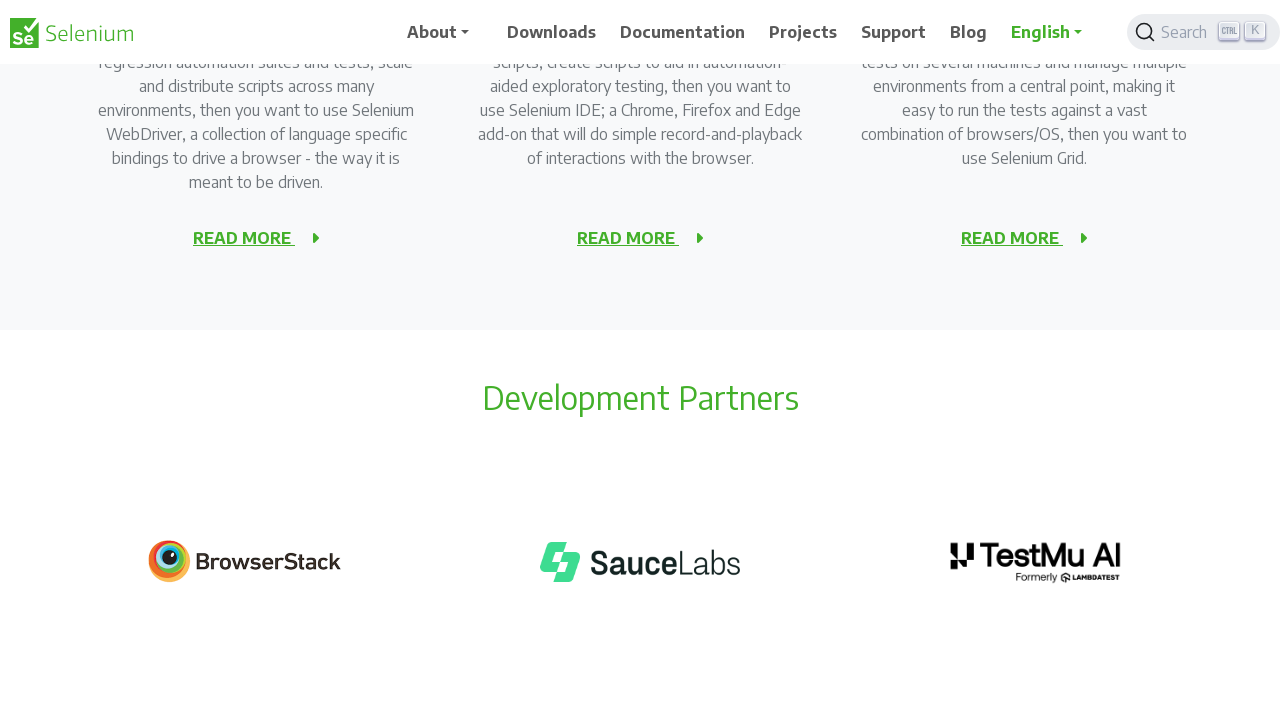

Pressed Page Down to navigate context menu (iteration 2/11)
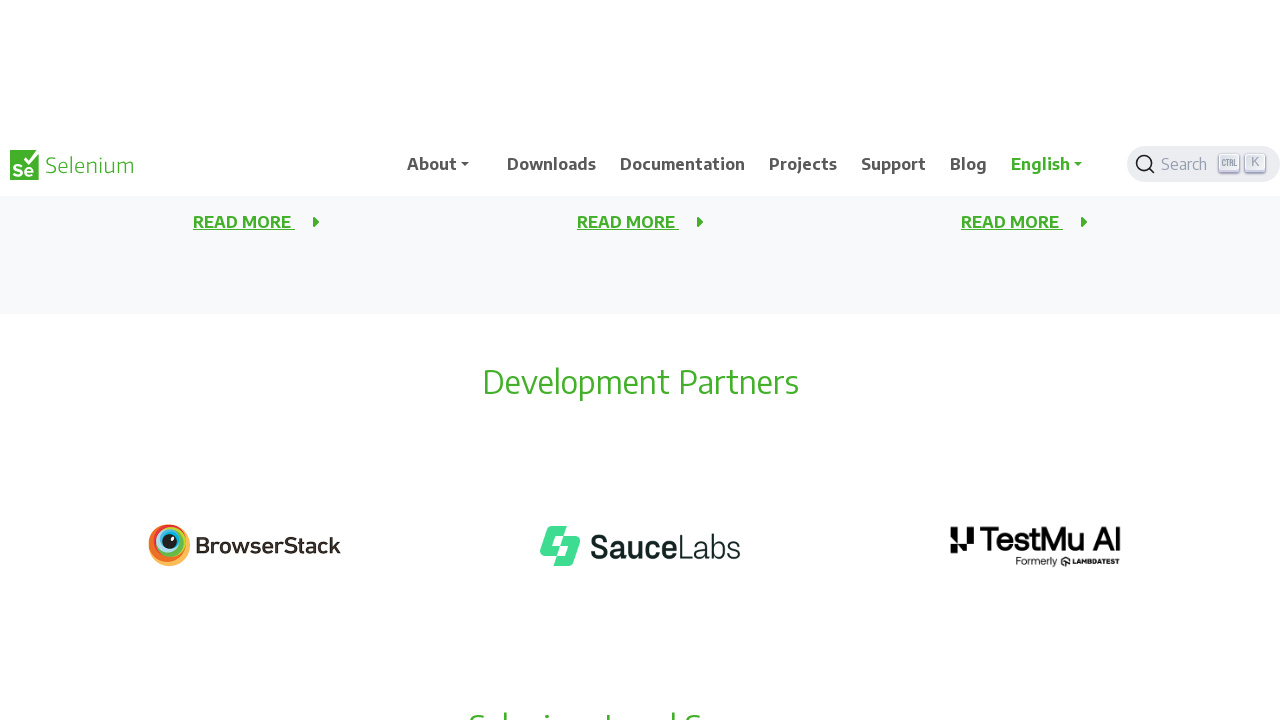

Waited 500ms after Page Down press (iteration 2/11)
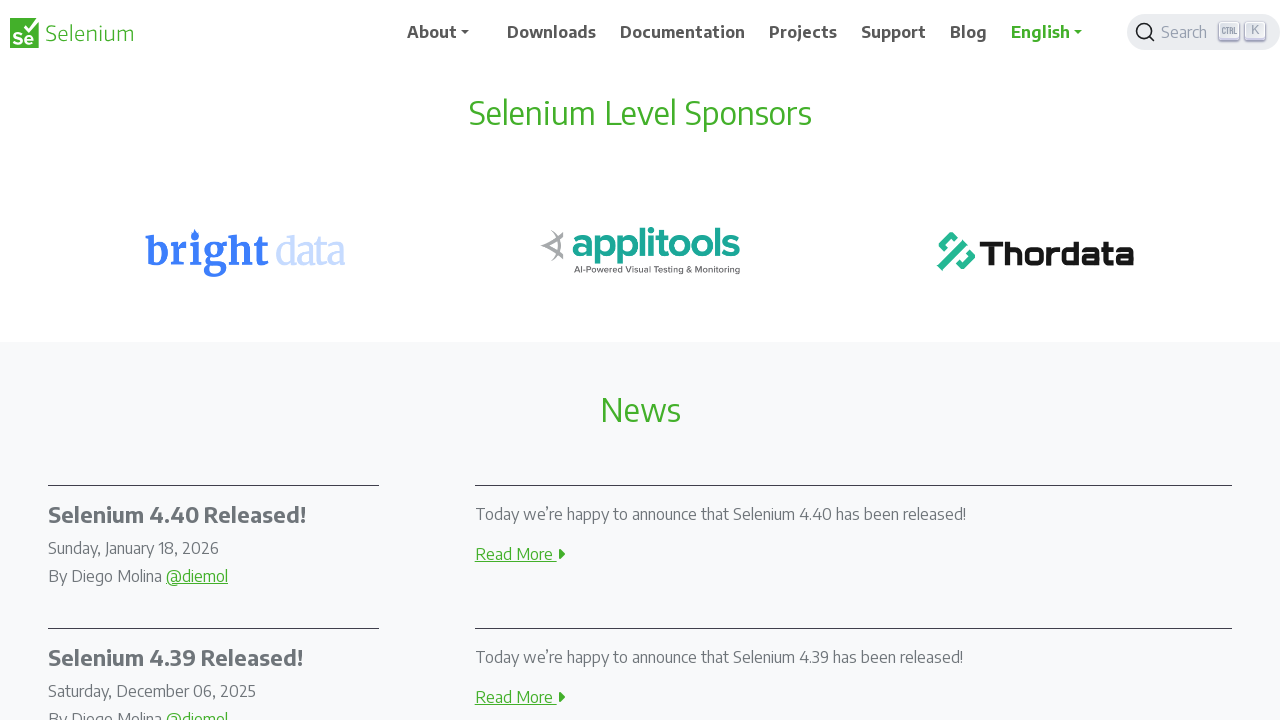

Pressed Page Down to navigate context menu (iteration 3/11)
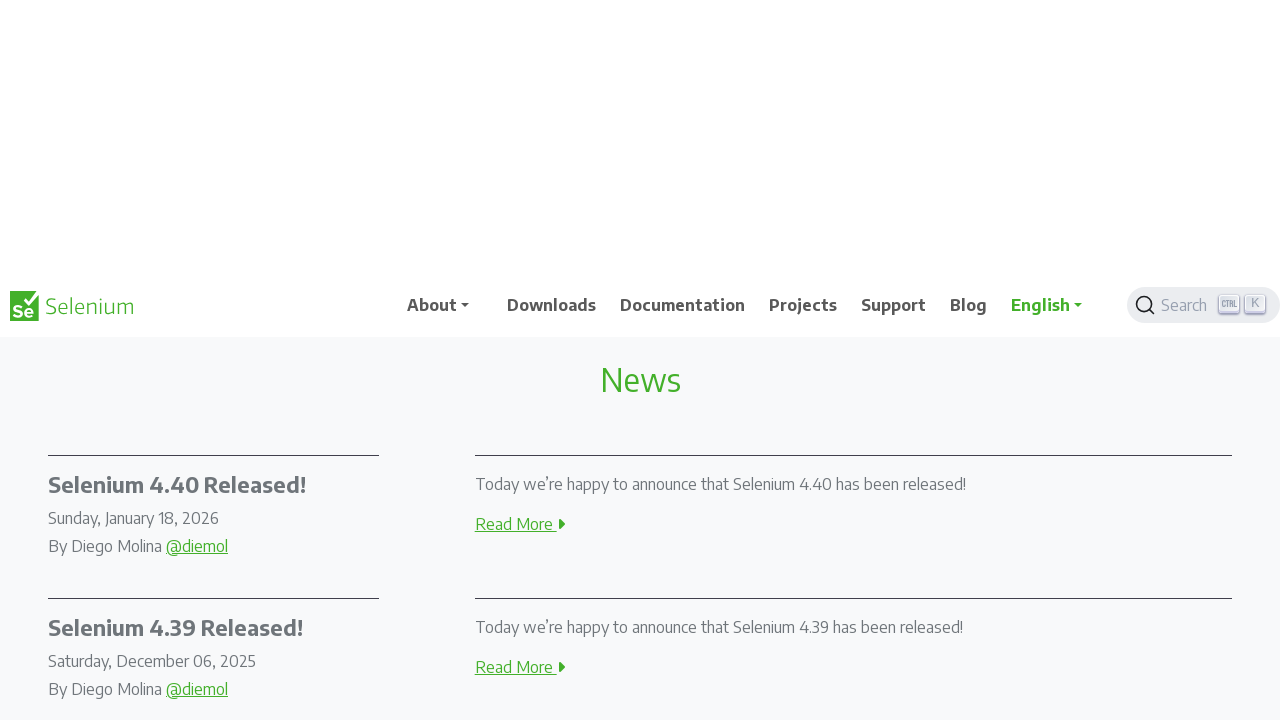

Waited 500ms after Page Down press (iteration 3/11)
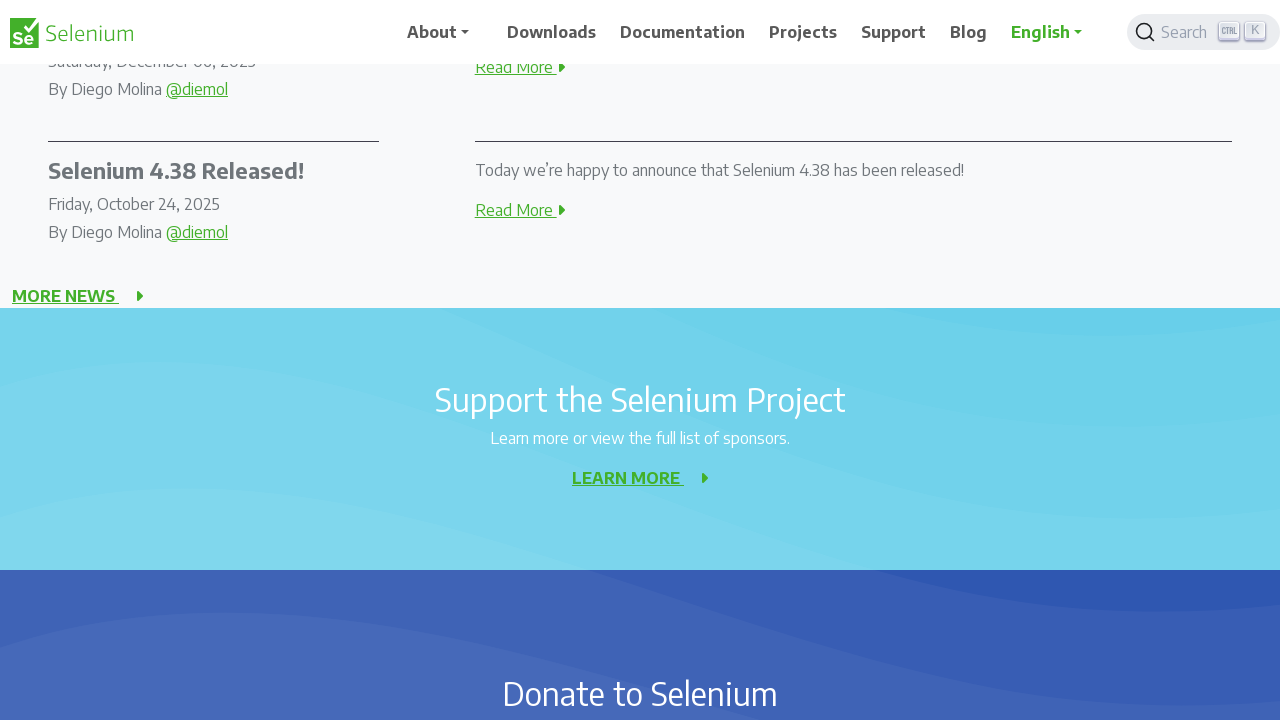

Pressed Page Down to navigate context menu (iteration 4/11)
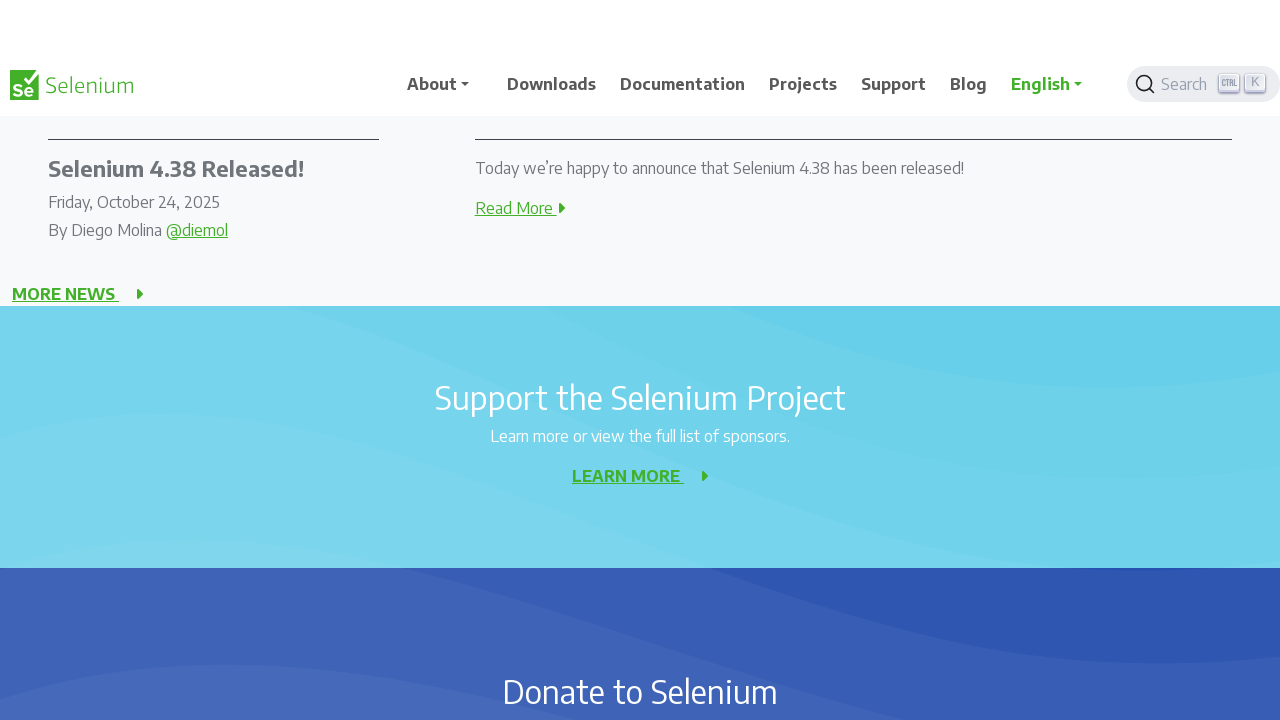

Waited 500ms after Page Down press (iteration 4/11)
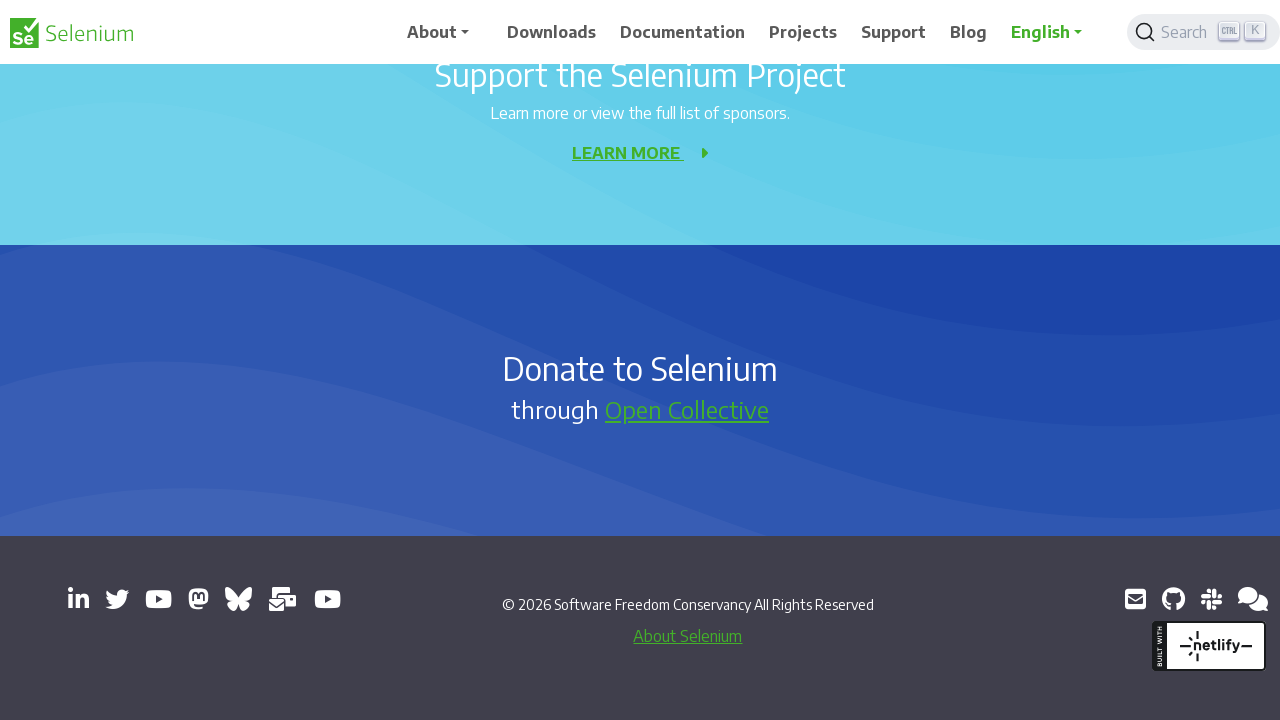

Pressed Page Down to navigate context menu (iteration 5/11)
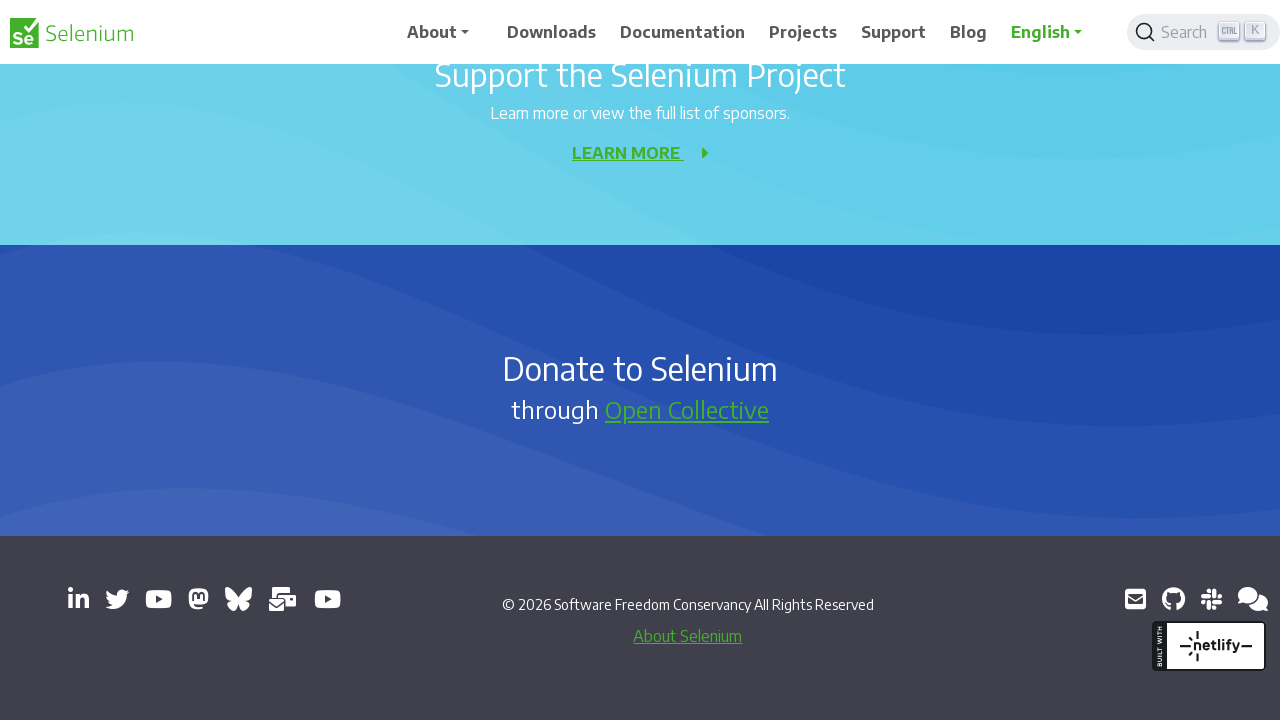

Waited 500ms after Page Down press (iteration 5/11)
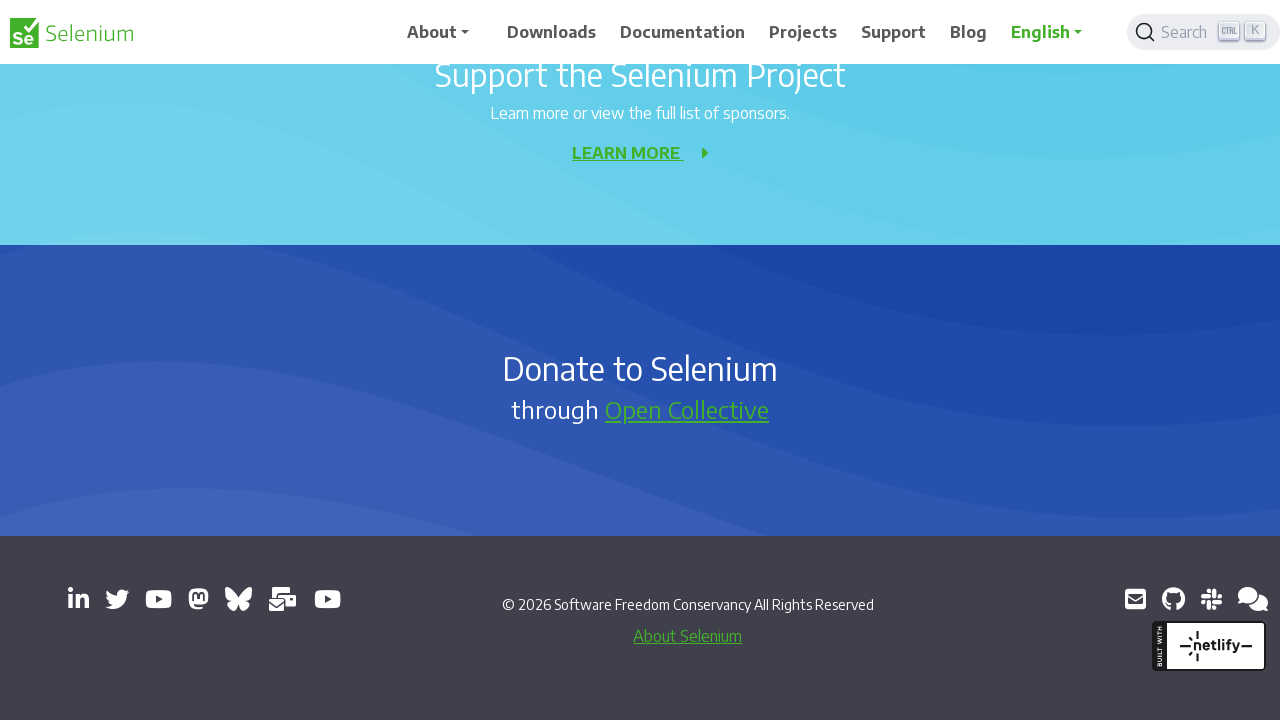

Pressed Page Down to navigate context menu (iteration 6/11)
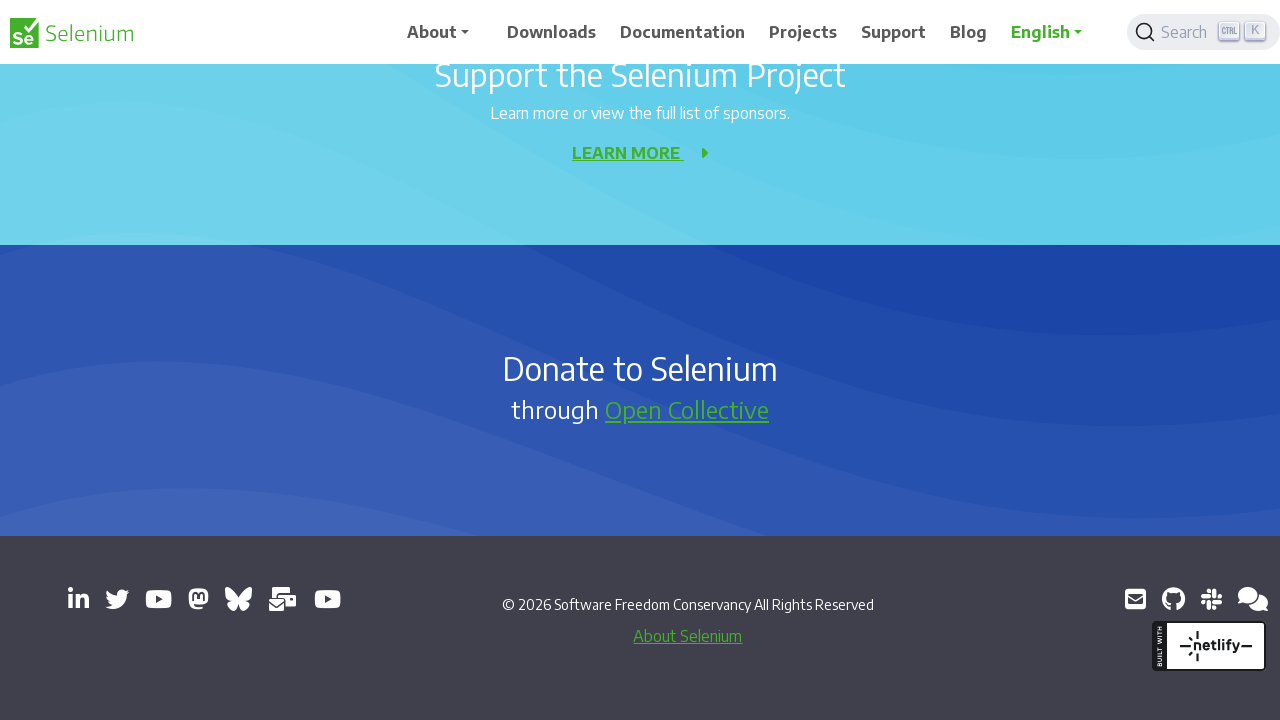

Waited 500ms after Page Down press (iteration 6/11)
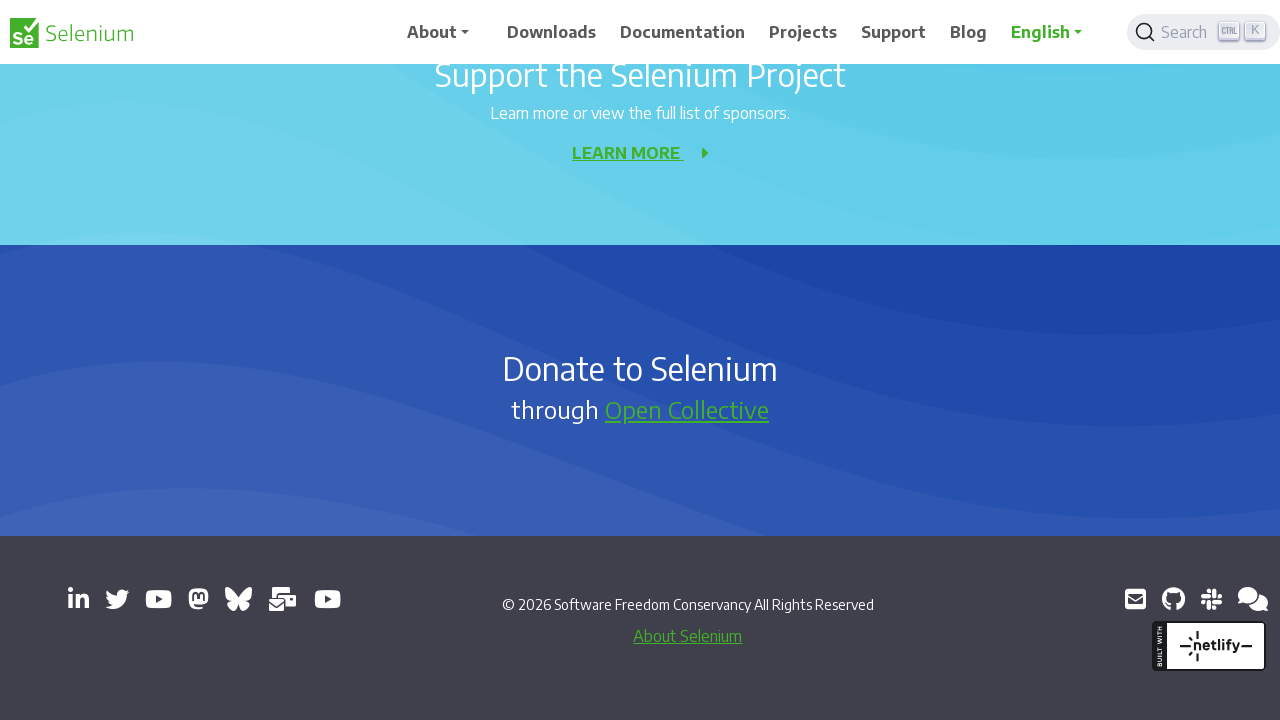

Pressed Page Down to navigate context menu (iteration 7/11)
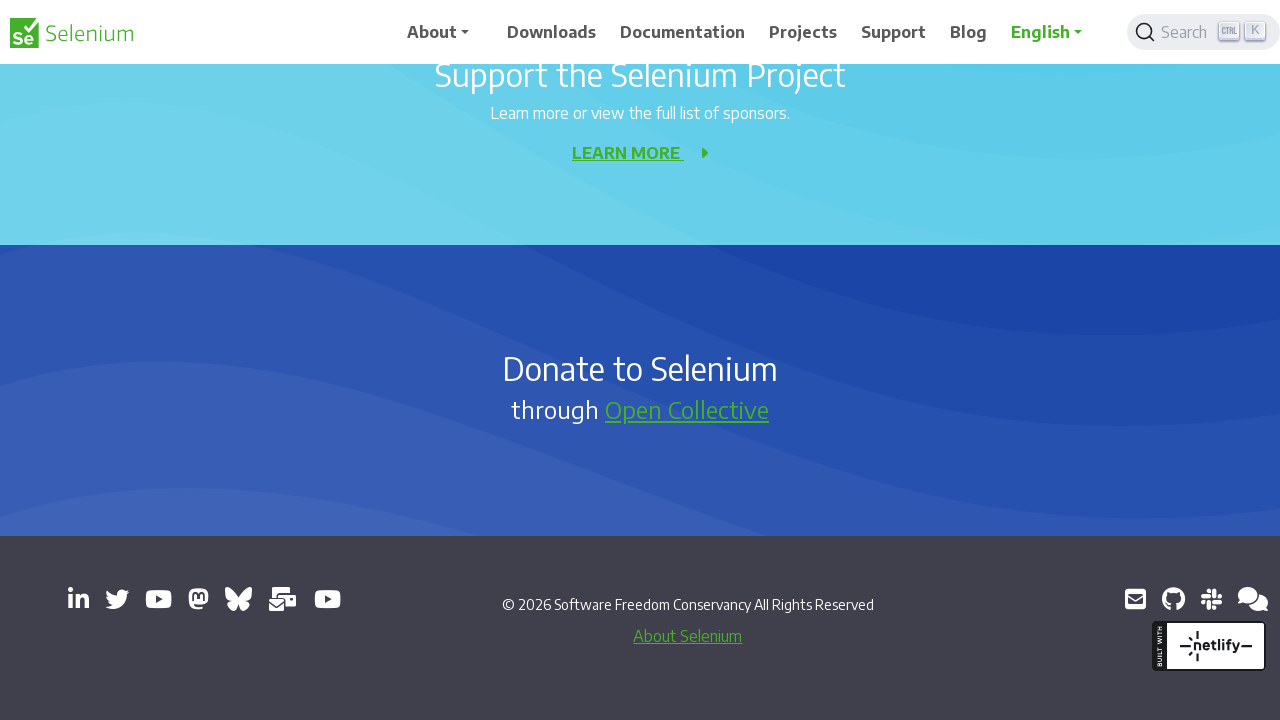

Waited 500ms after Page Down press (iteration 7/11)
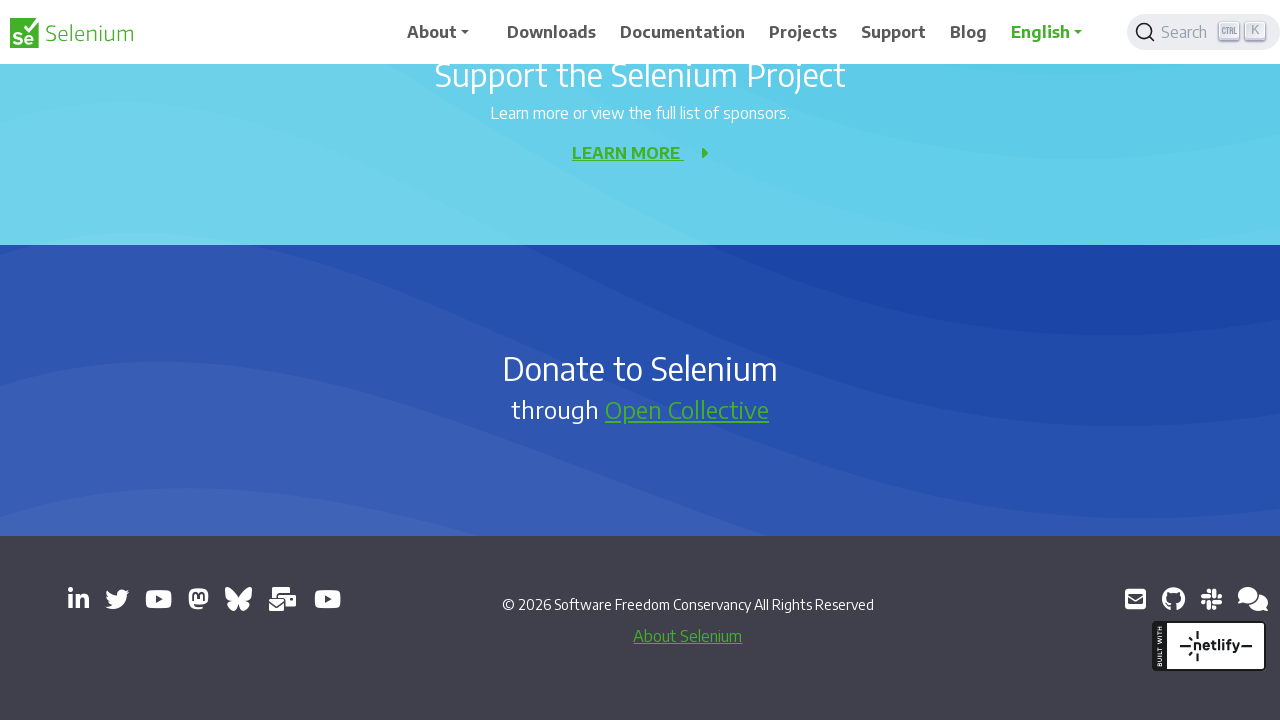

Pressed Page Down to navigate context menu (iteration 8/11)
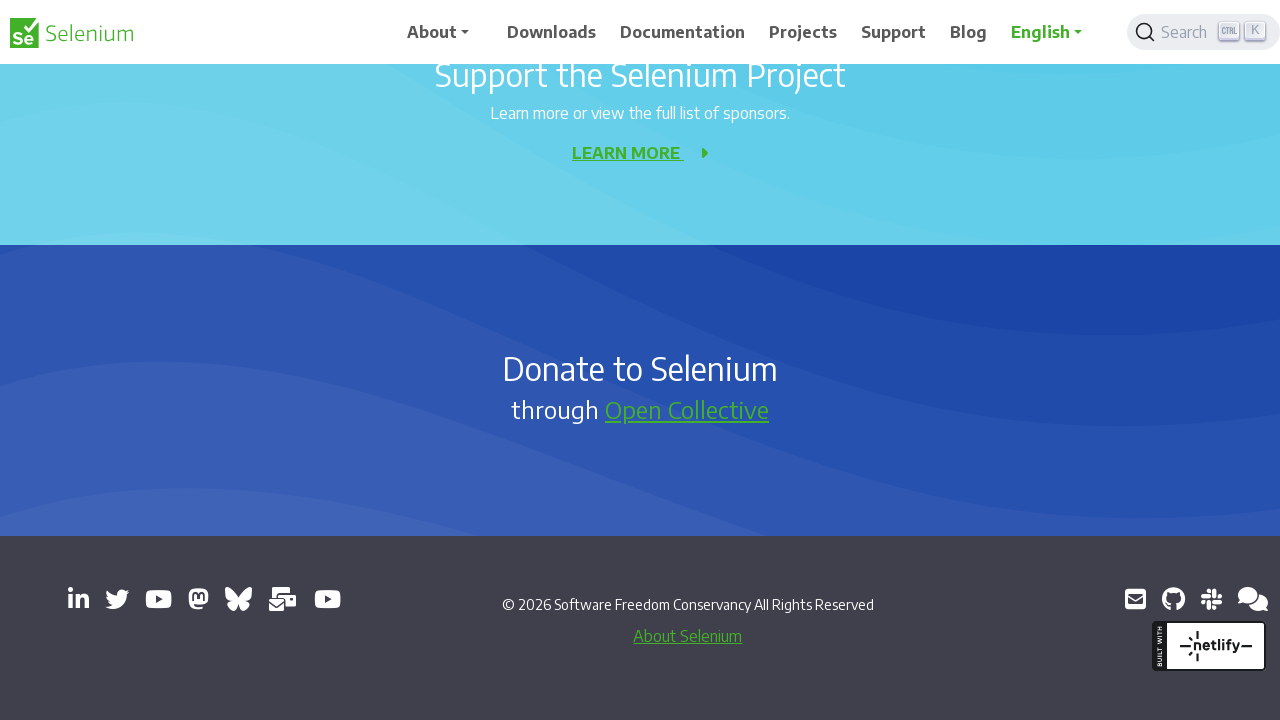

Waited 500ms after Page Down press (iteration 8/11)
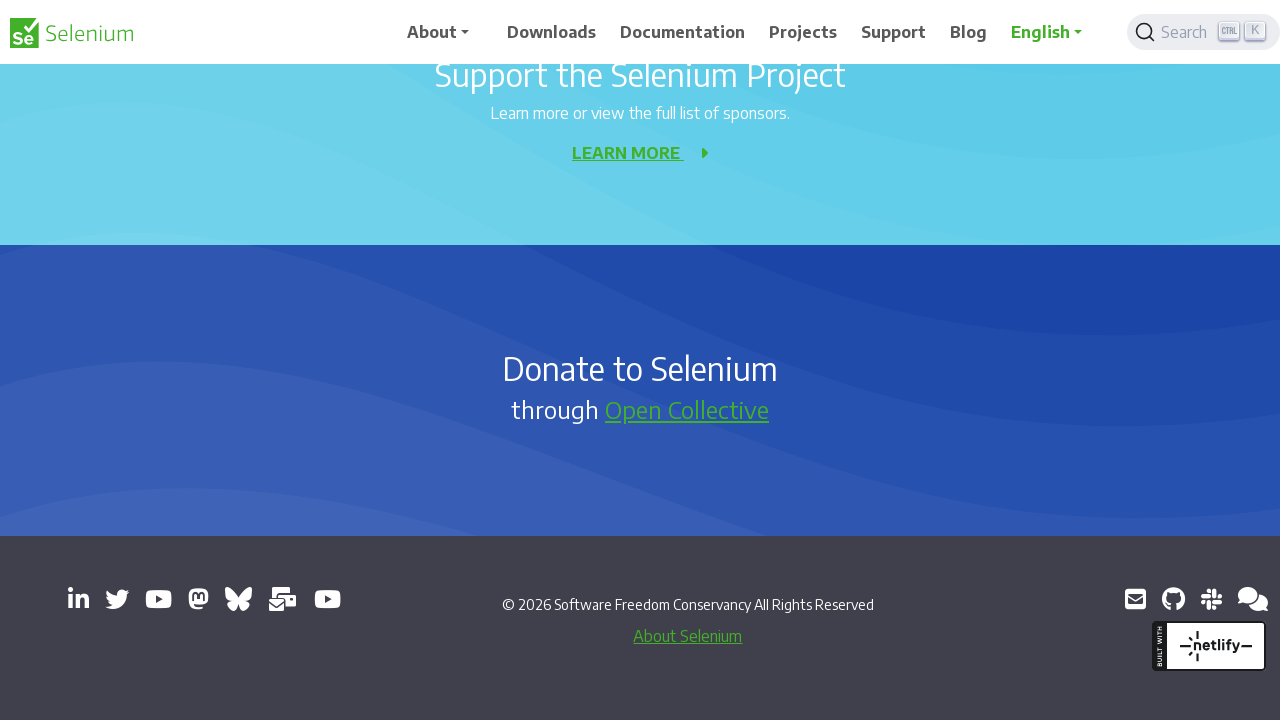

Pressed Page Down to navigate context menu (iteration 9/11)
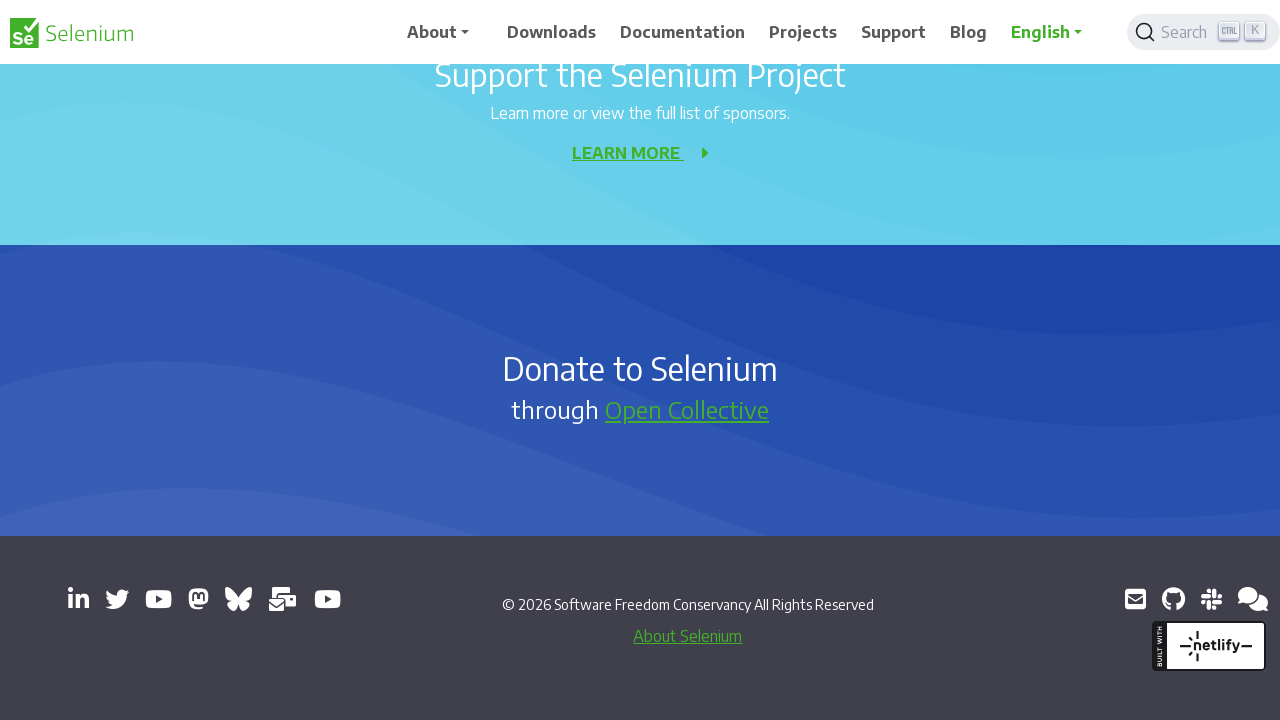

Waited 500ms after Page Down press (iteration 9/11)
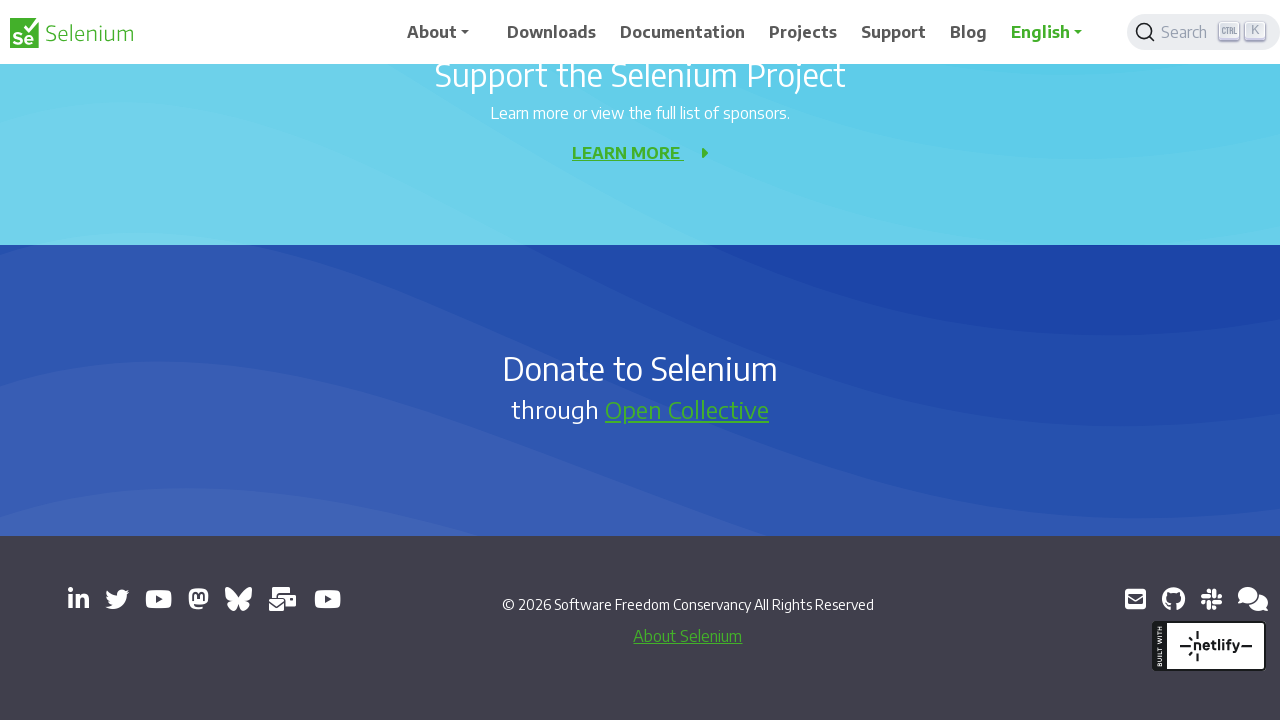

Pressed Page Down to navigate context menu (iteration 10/11)
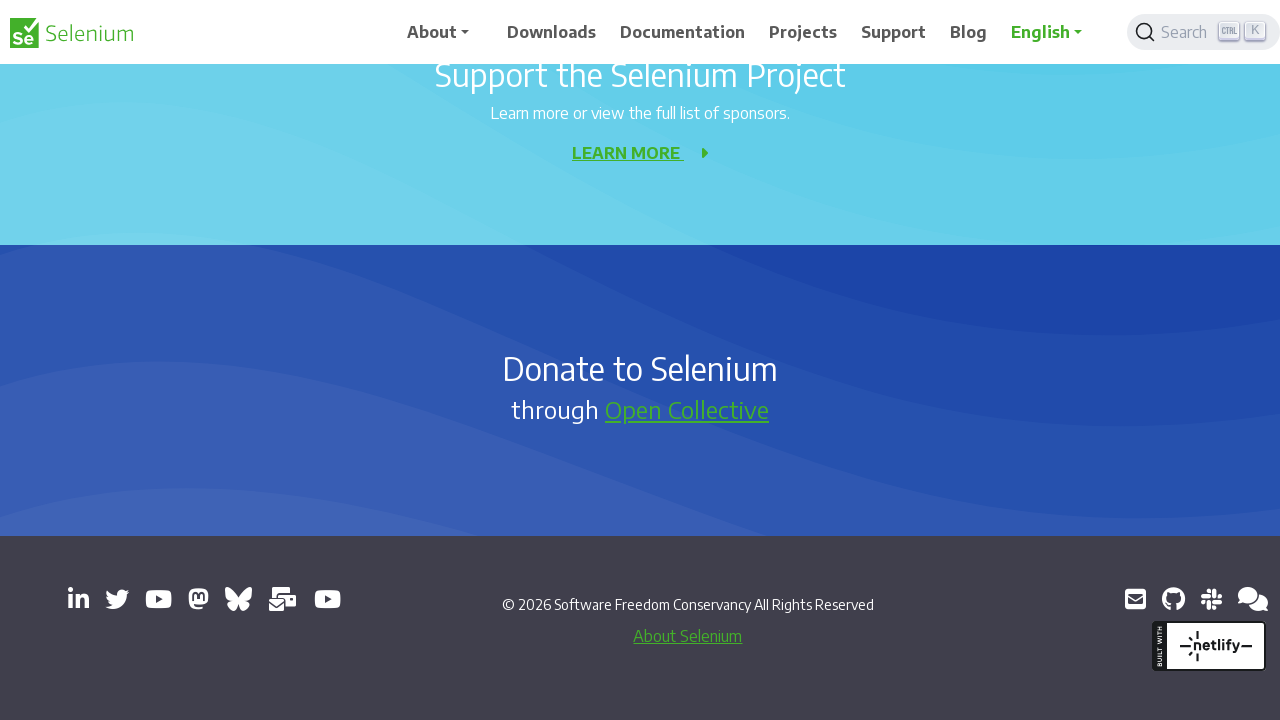

Waited 500ms after Page Down press (iteration 10/11)
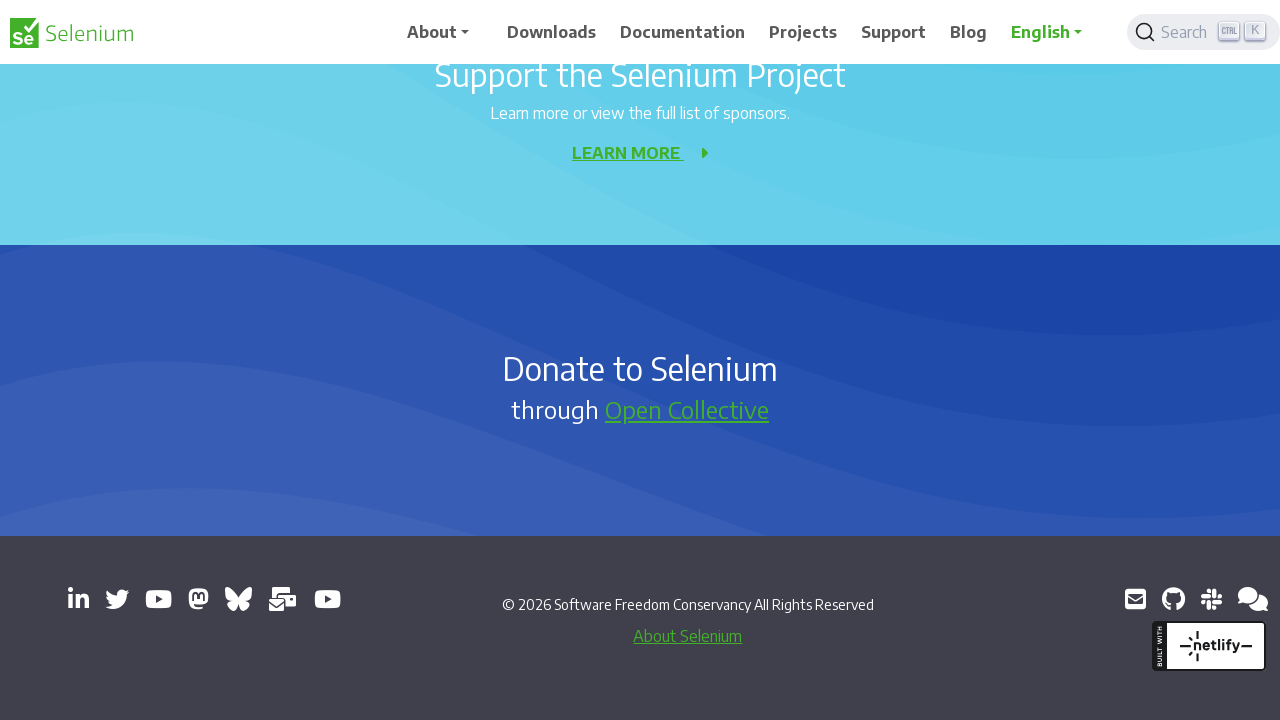

Pressed Page Down to navigate context menu (iteration 11/11)
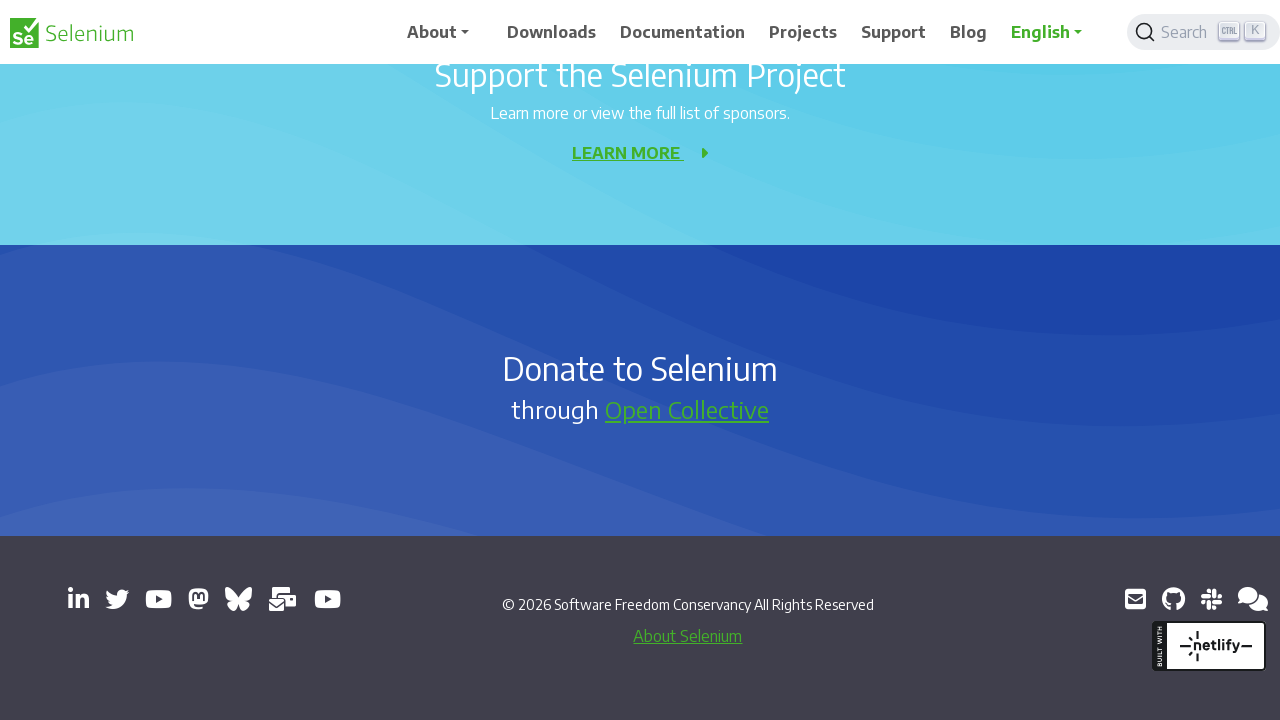

Waited 500ms after Page Down press (iteration 11/11)
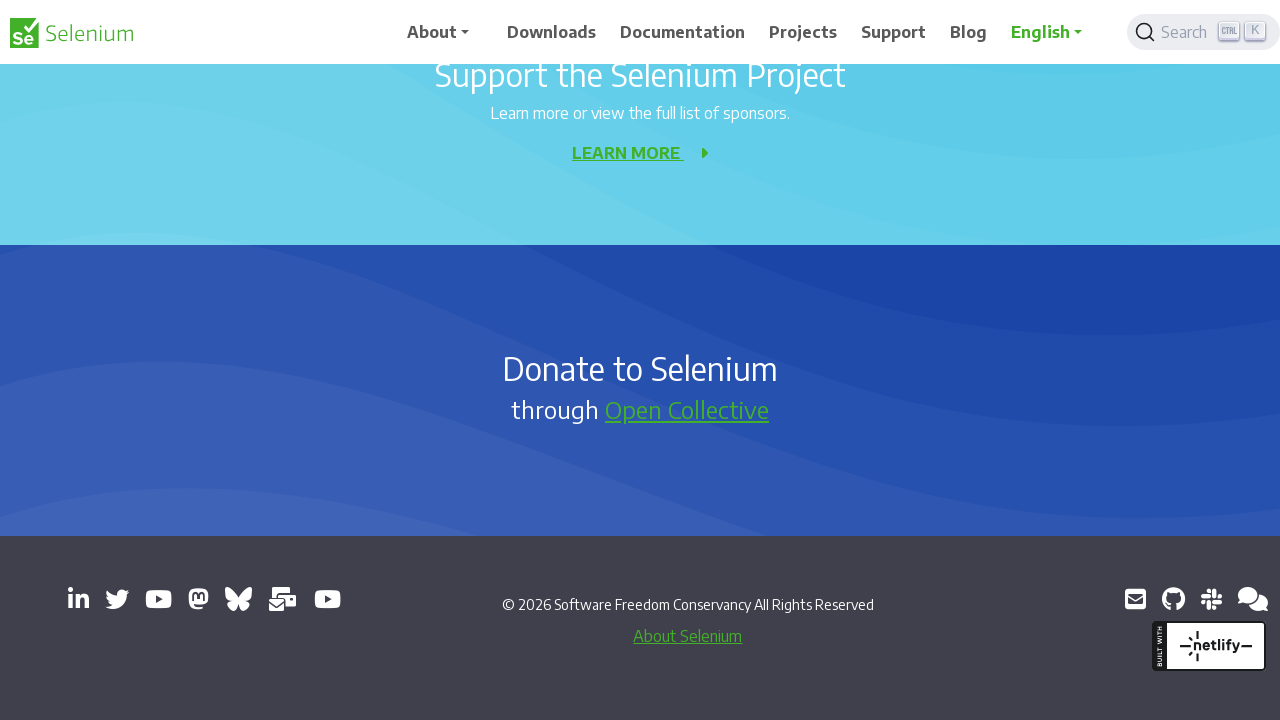

Pressed Enter to select context menu option
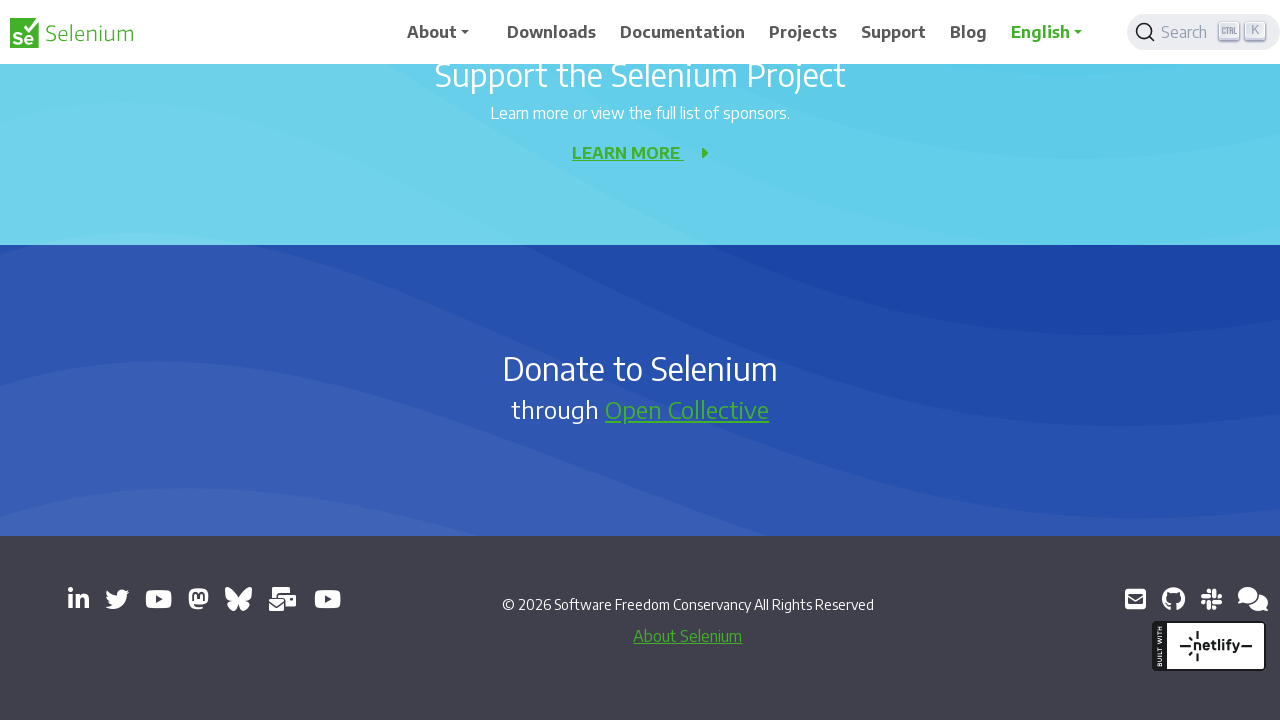

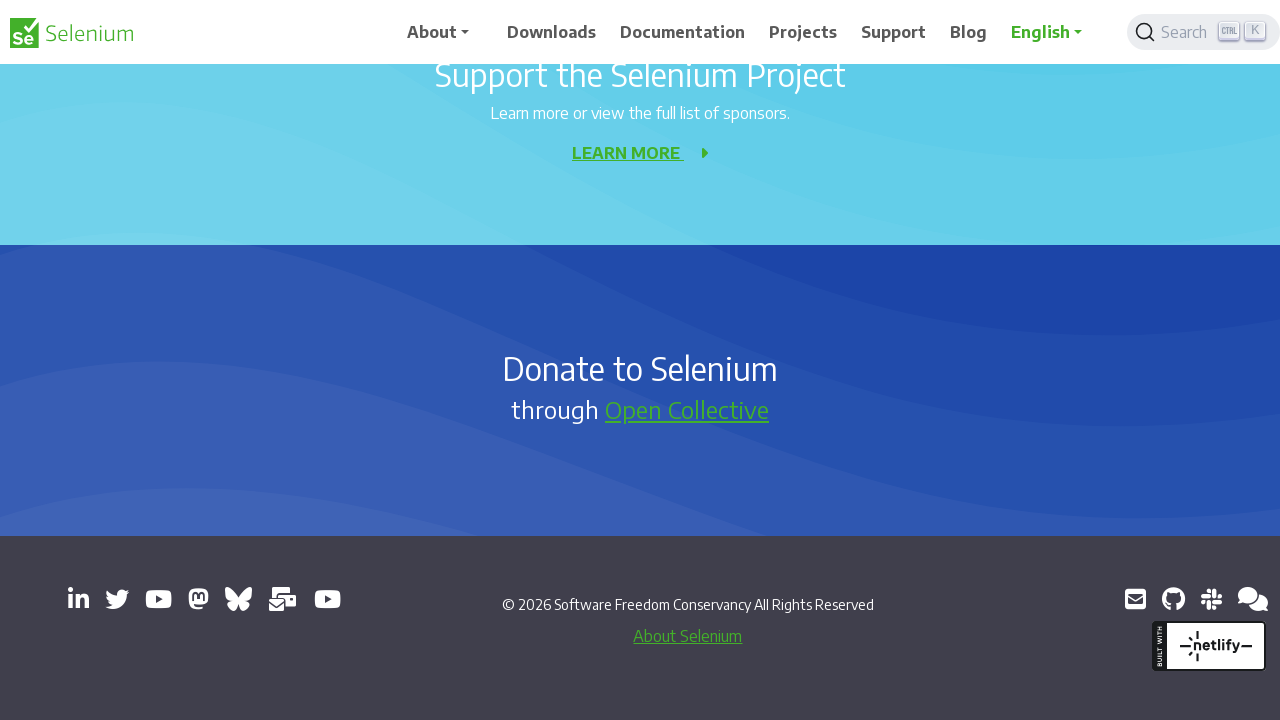